Tests right-click context menu functionality by performing a right-click on a button element and then clicking on the "Paste" option from the context menu

Starting URL: http://swisnl.github.io/jQuery-contextMenu/demo.html

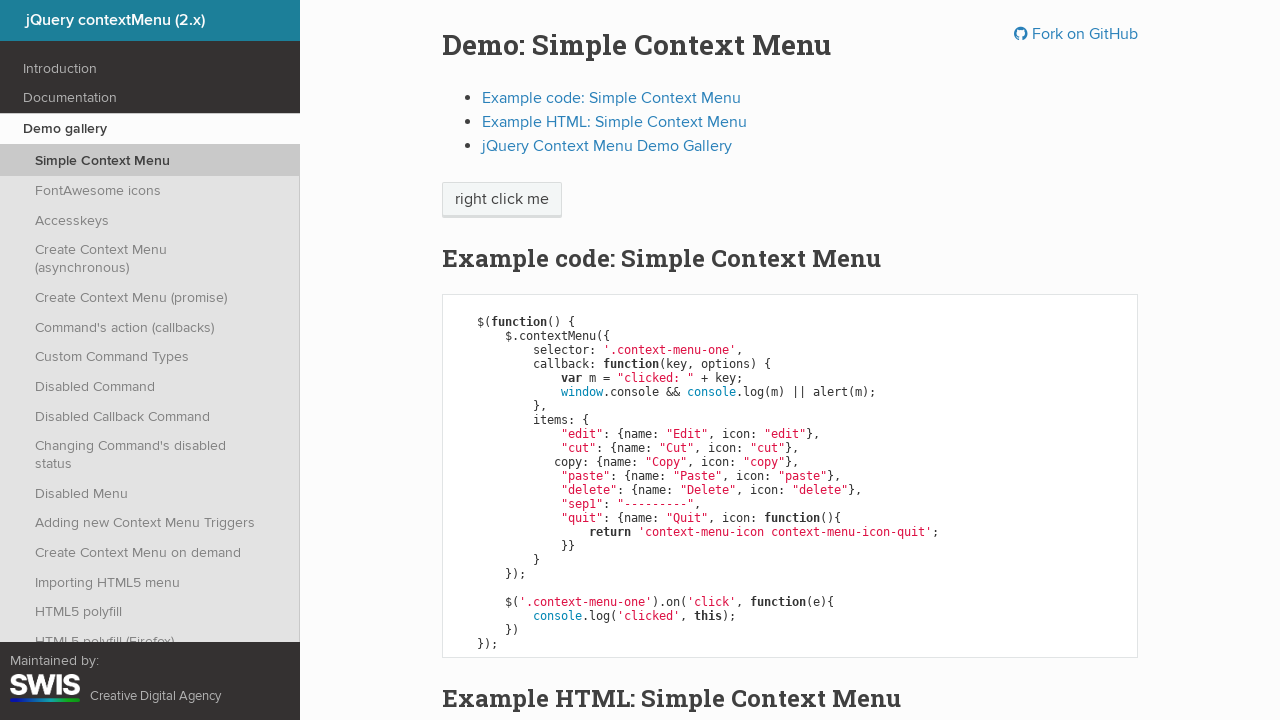

Right-clicked on the context menu button at (502, 200) on span.context-menu-one.btn.btn-neutral
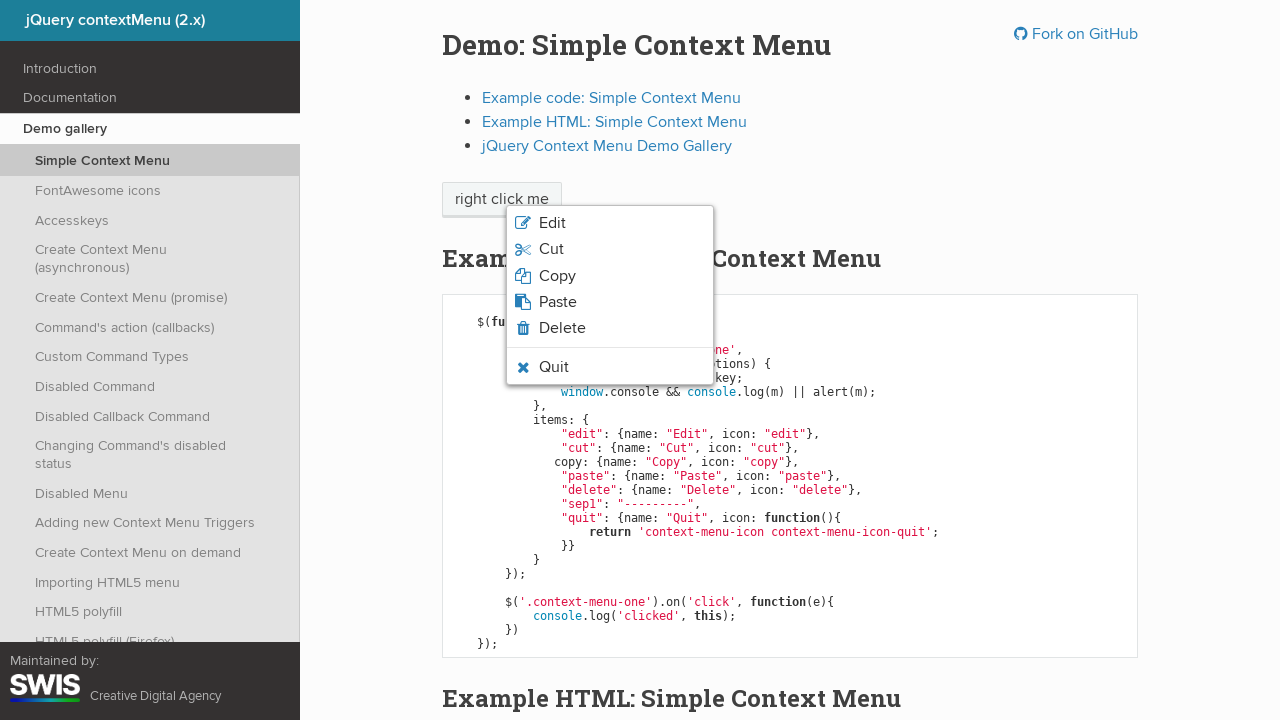

Clicked on the Paste option from the context menu at (610, 302) on .context-menu-icon-paste
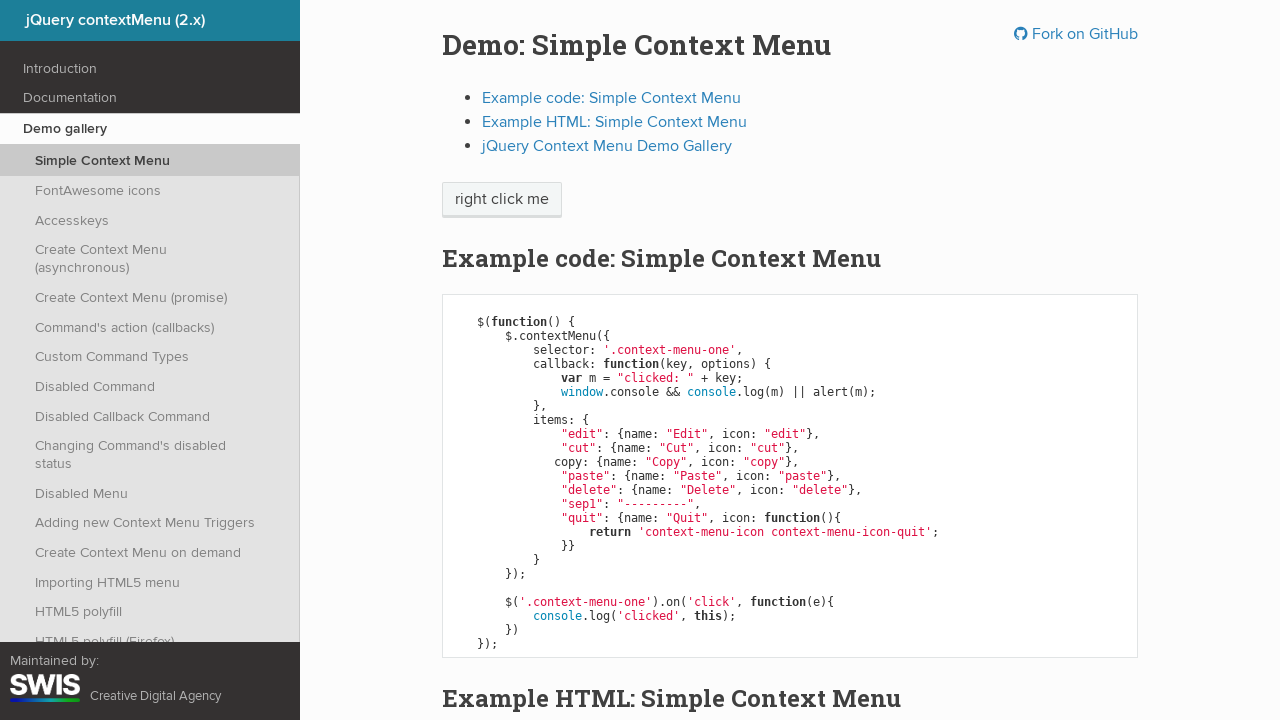

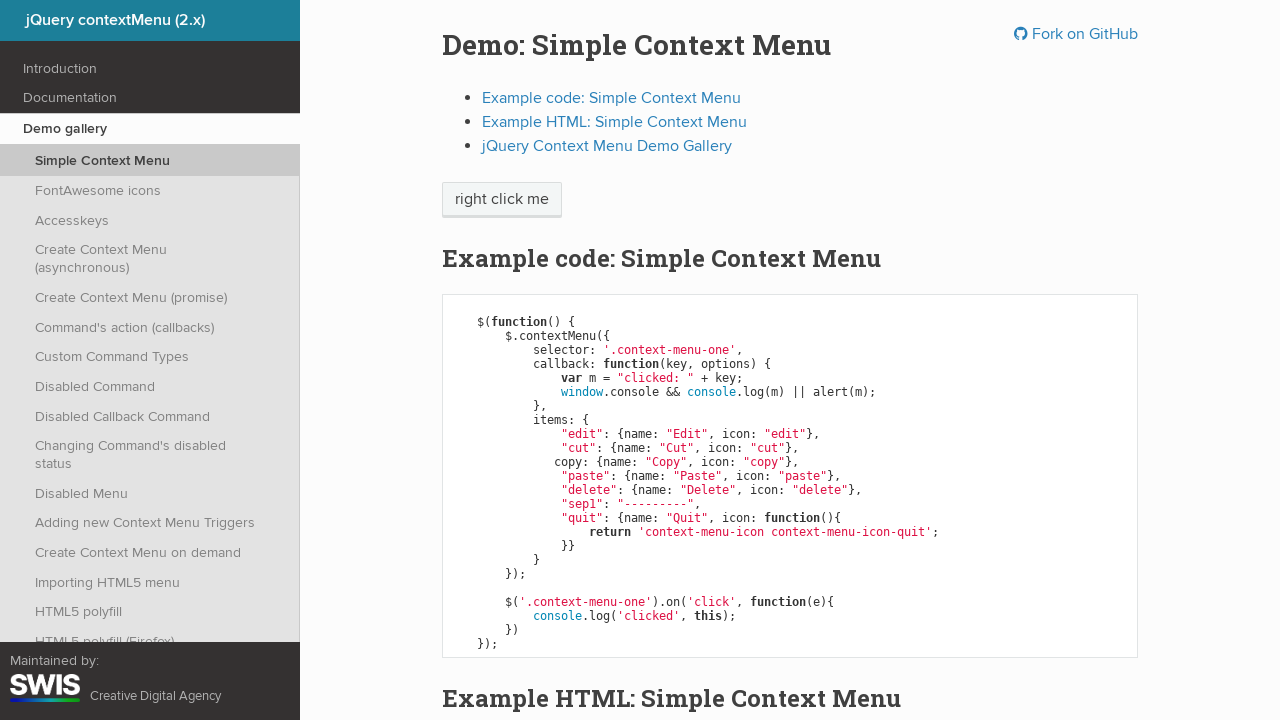